Tests incrementing the adults count in the booking widget

Starting URL: https://ancabota09.wixsite.com/intern

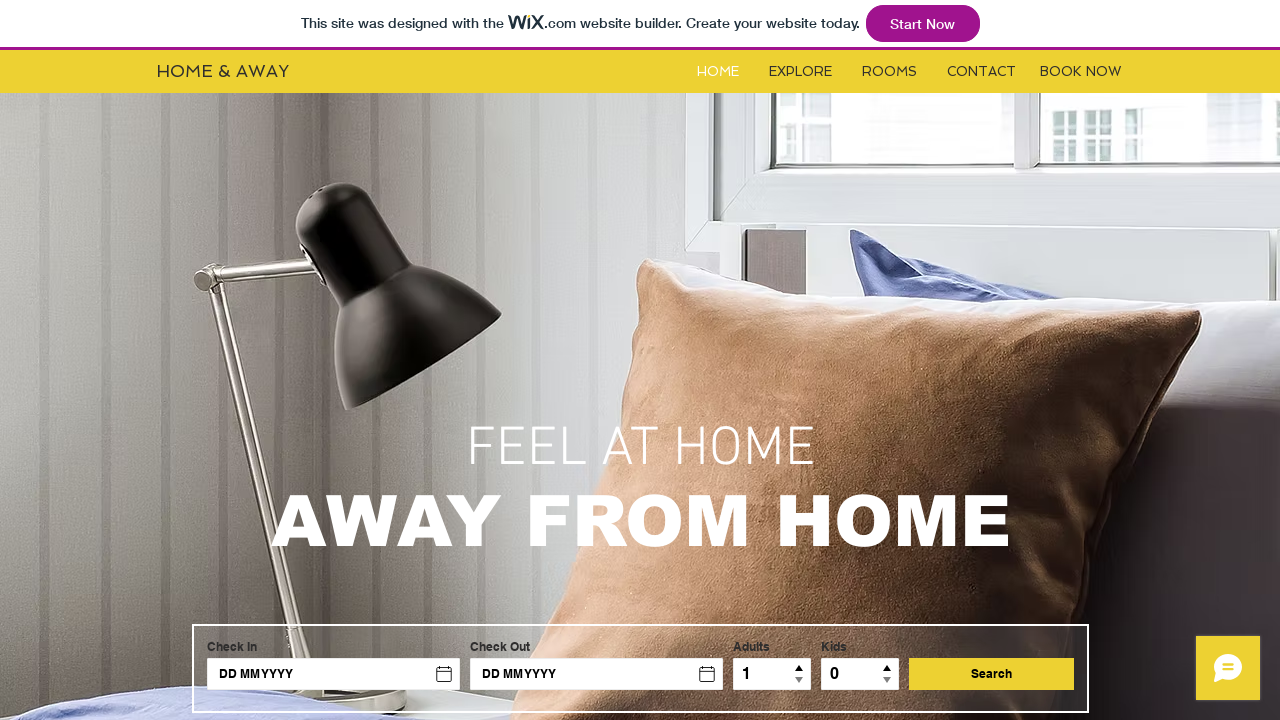

Booking widget iframe loaded
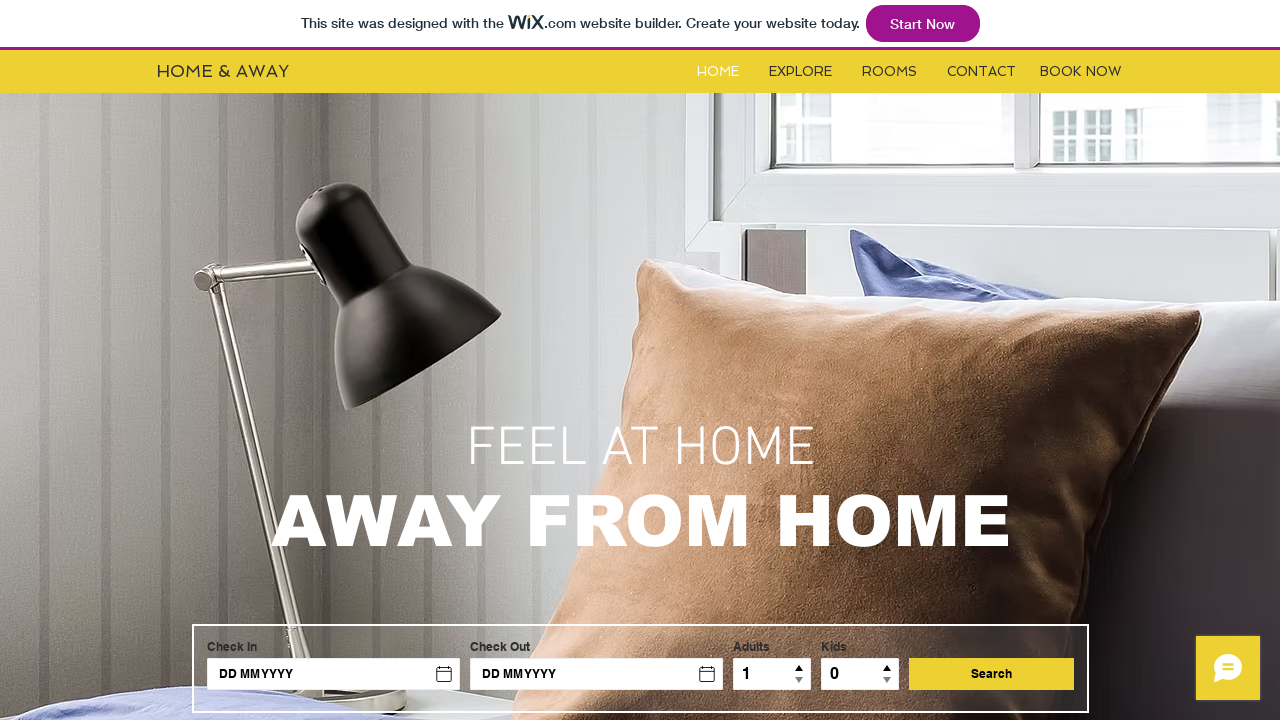

Selected booking widget iframe element
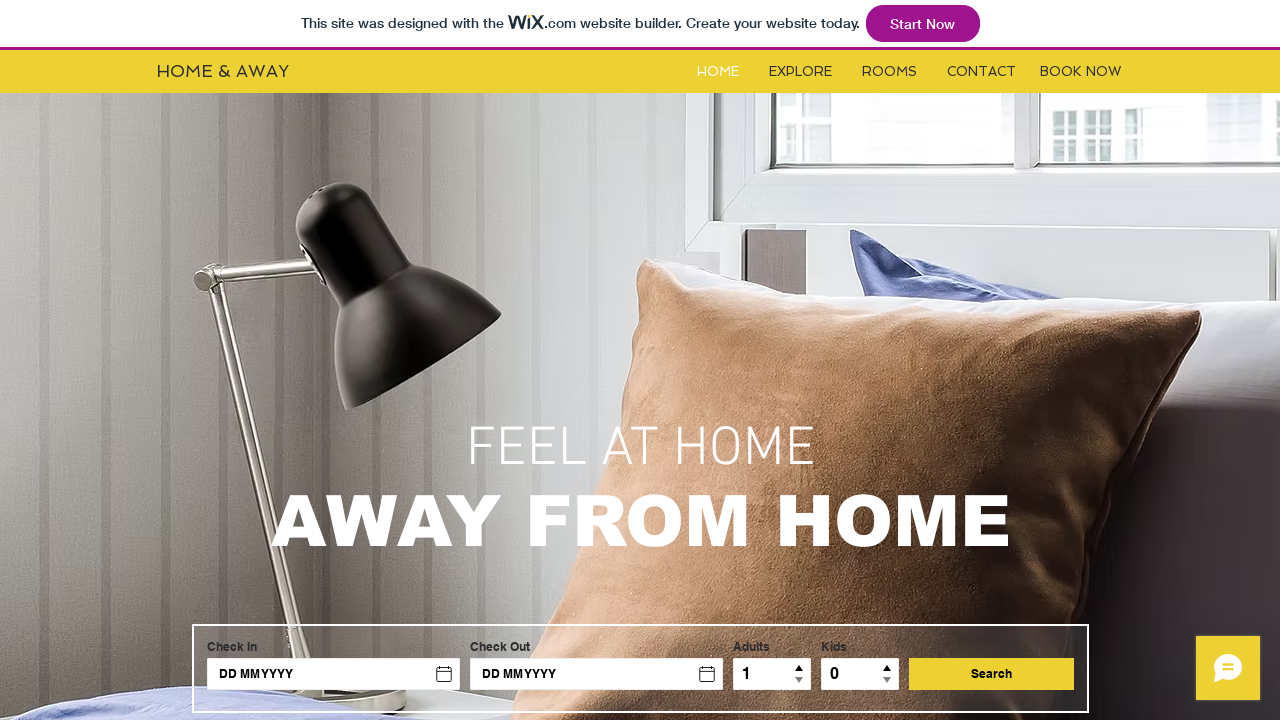

Accessed iframe content frame
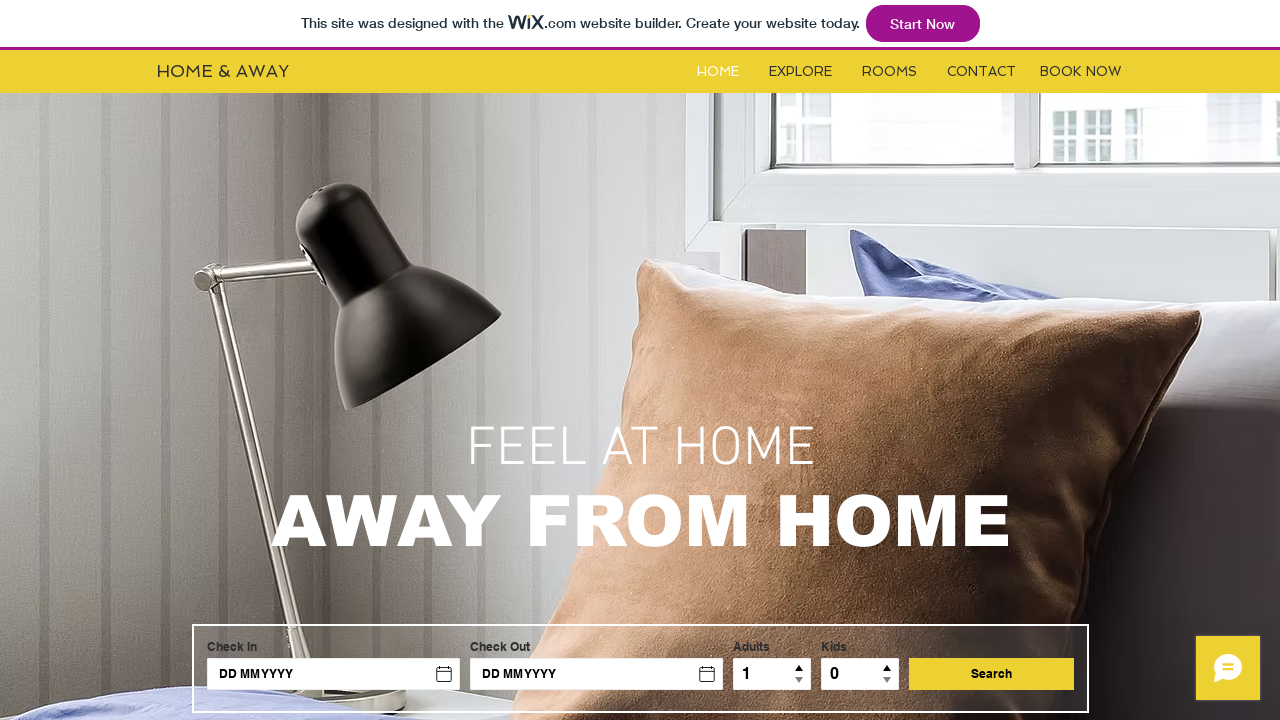

Clicked increment button to increase adults count at (800, 667) on .up
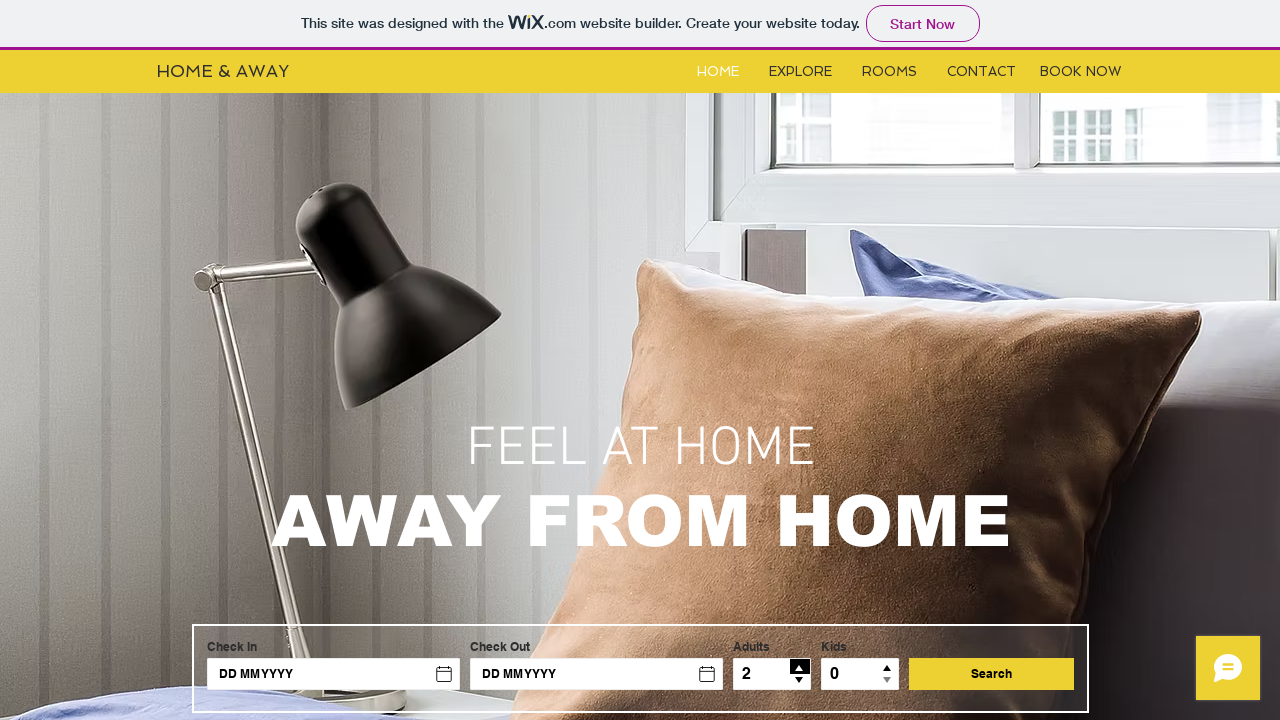

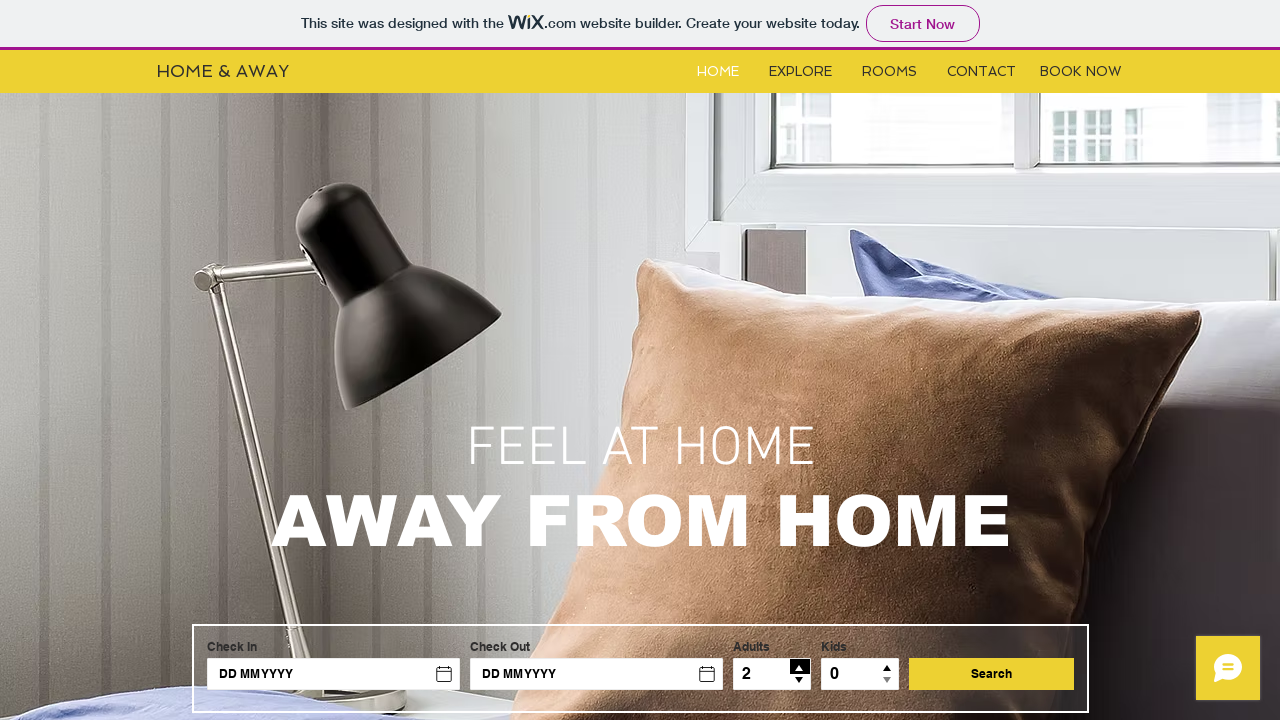